Tests checkbox toggle behavior by first unchecking any selected checkboxes, then selecting all visible but unselected checkboxes in a checkbox group.

Starting URL: http://www.tizag.com/htmlT/htmlcheckboxes.php

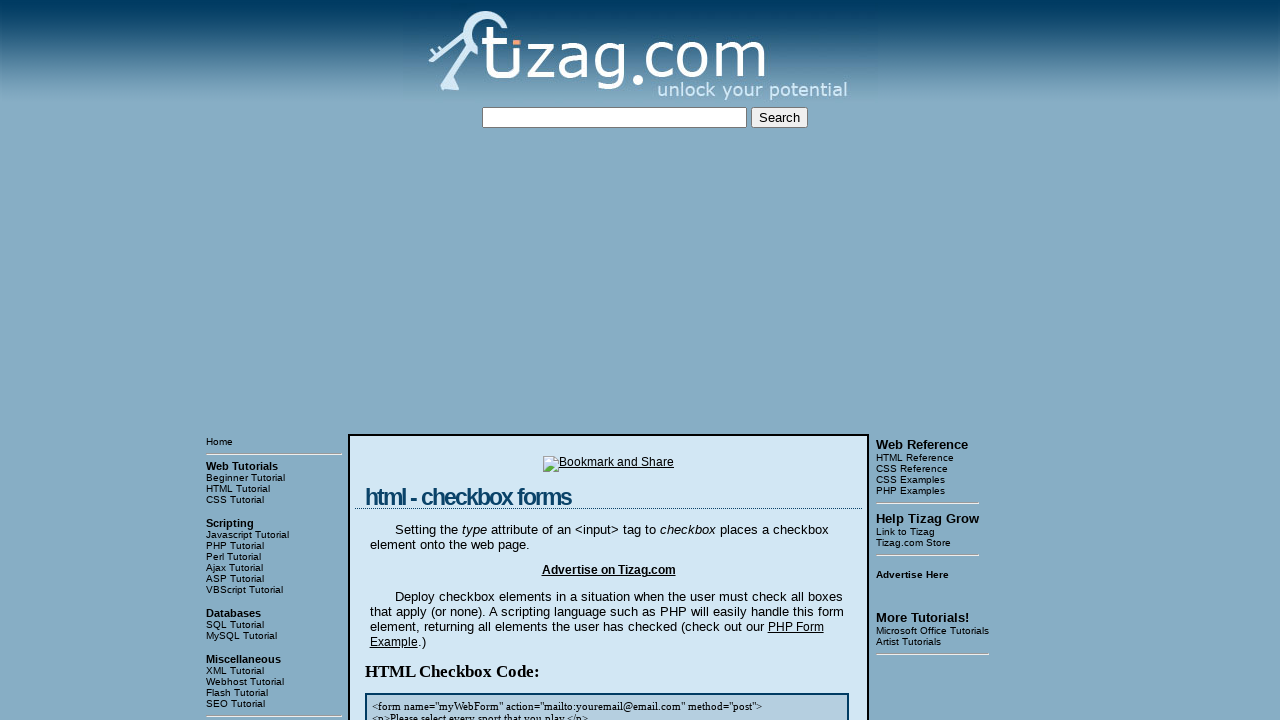

Located all checkboxes in the second checkbox group
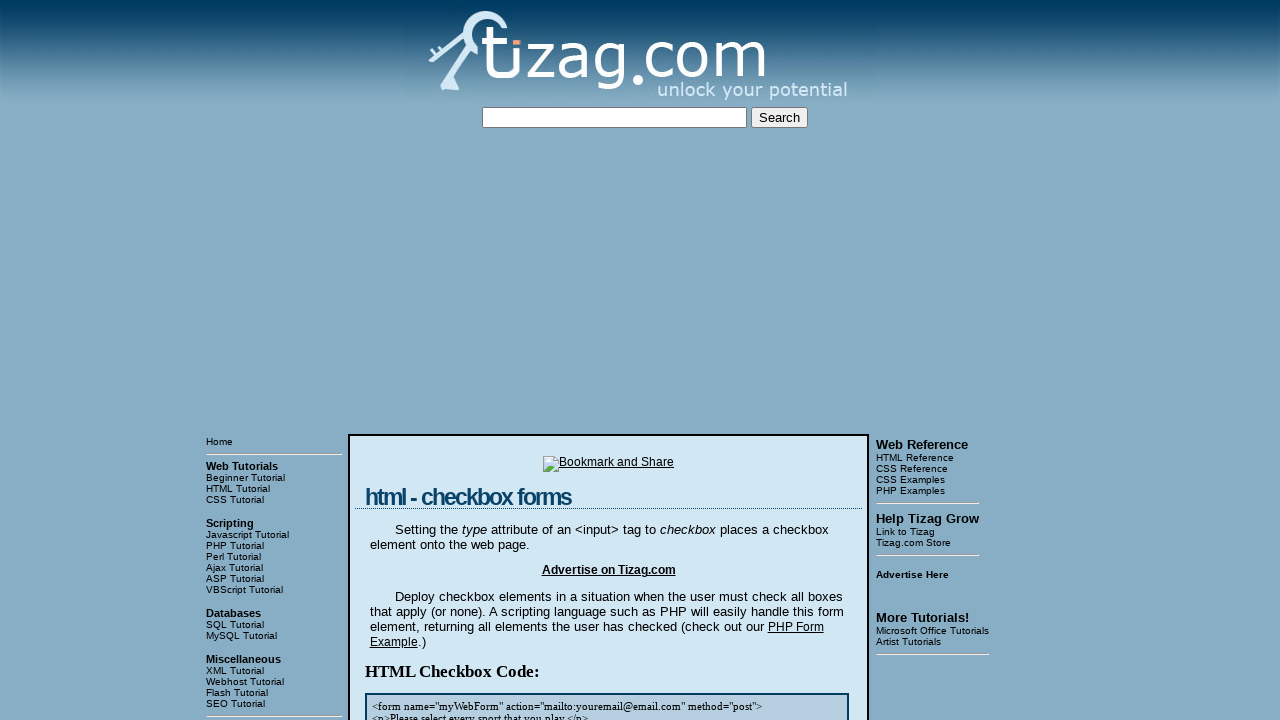

Waited 500ms before unchecking a selected checkbox
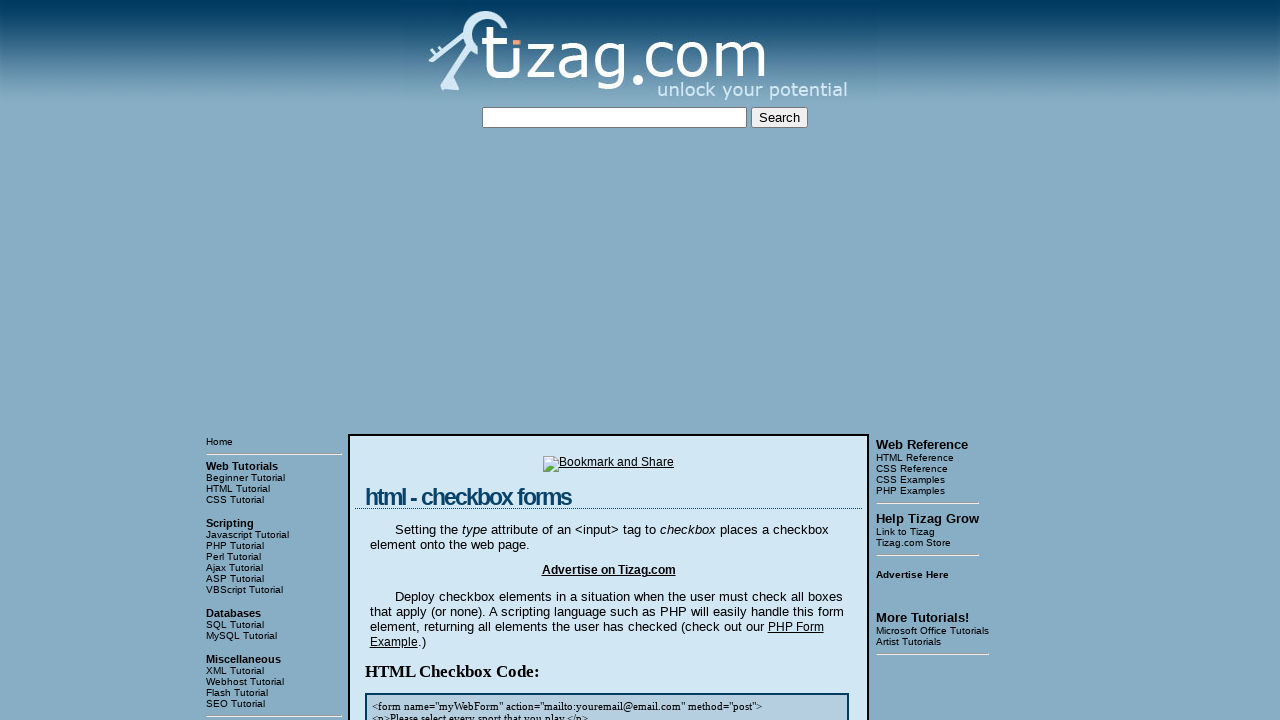

Unchecked a selected checkbox at (422, 360) on xpath=//html/body/table[3]/tbody/tr[1]/td[2]/table/tbody/tr/td/div[6]/input >> n
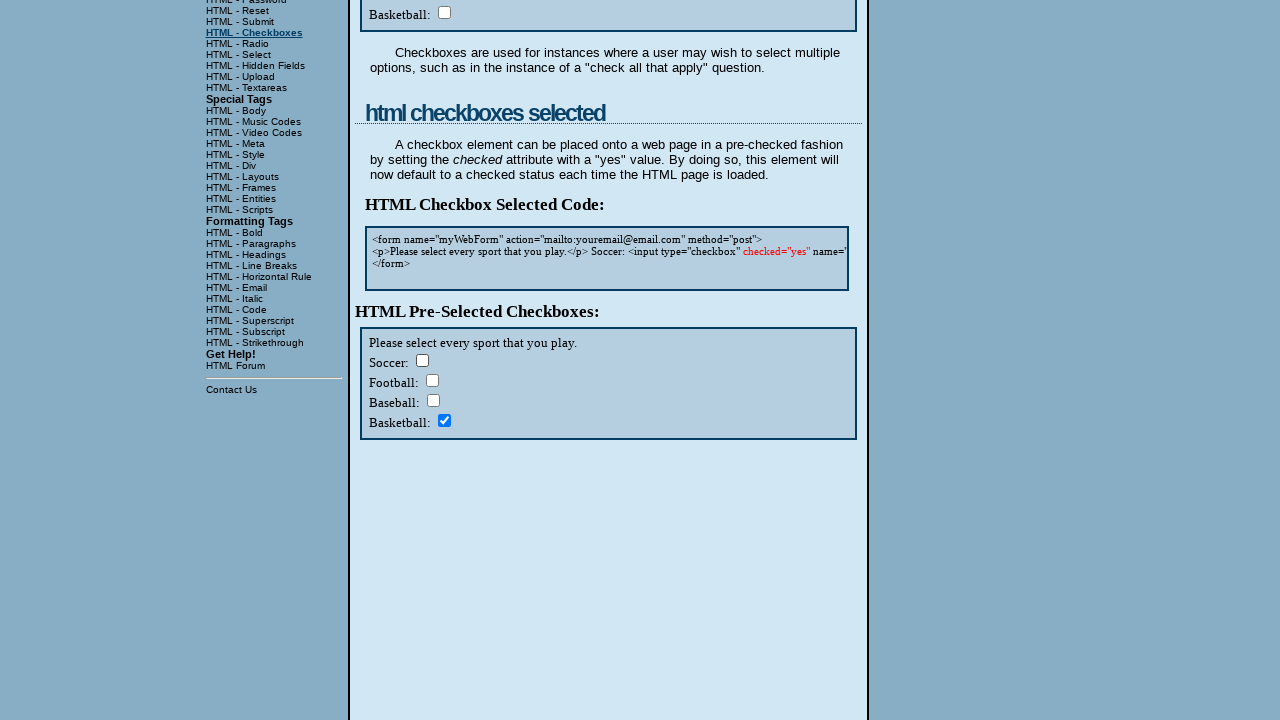

Waited 500ms after unchecking checkbox
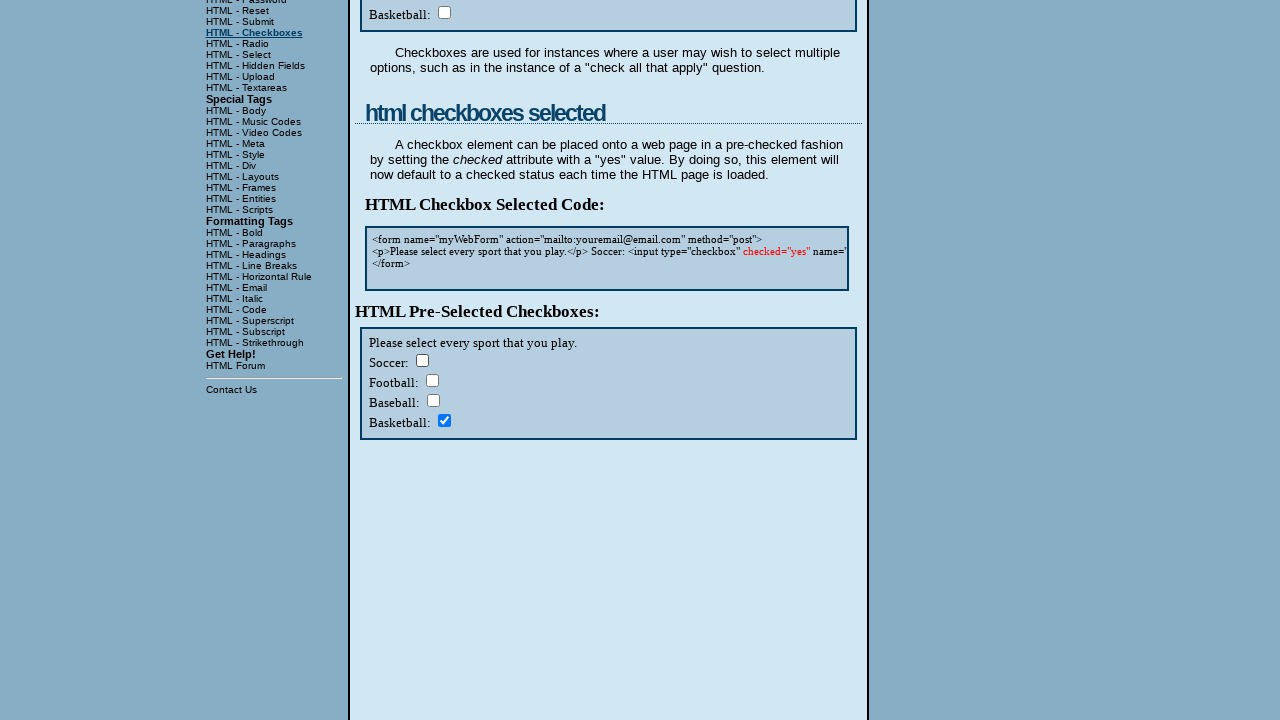

Waited 500ms before unchecking a selected checkbox
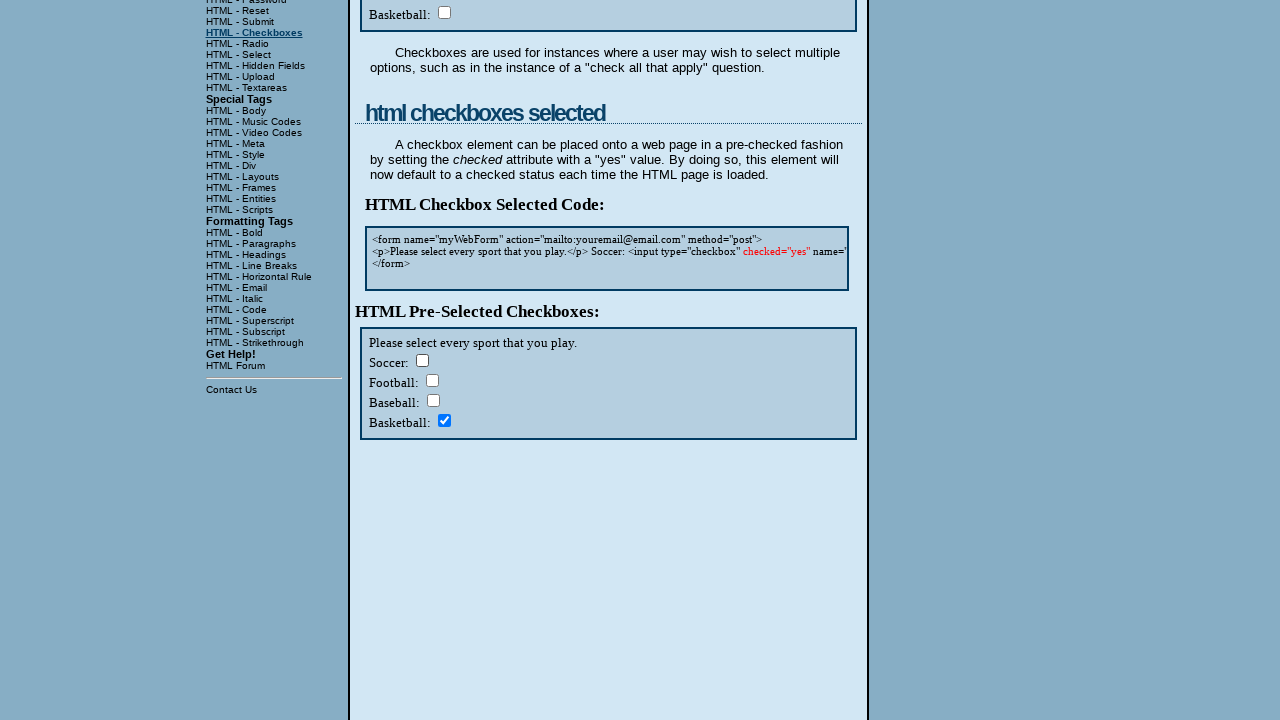

Unchecked a selected checkbox at (444, 420) on xpath=//html/body/table[3]/tbody/tr[1]/td[2]/table/tbody/tr/td/div[6]/input >> n
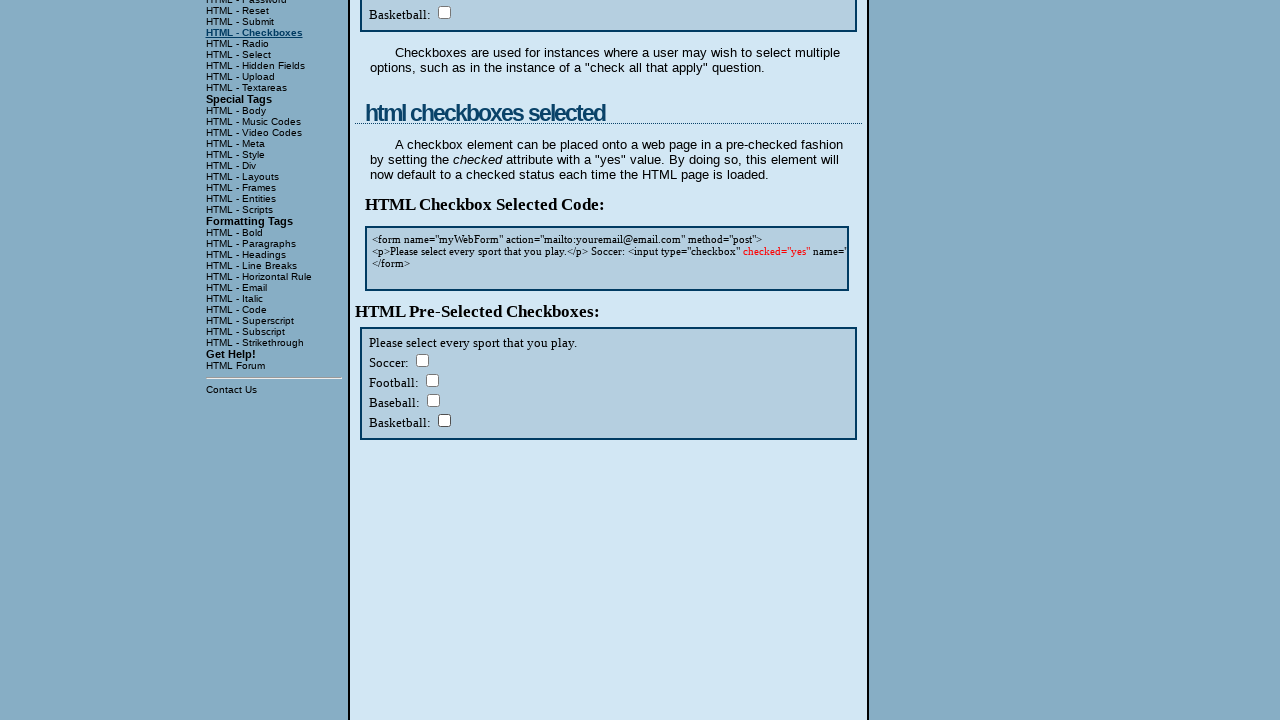

Waited 500ms after unchecking checkbox
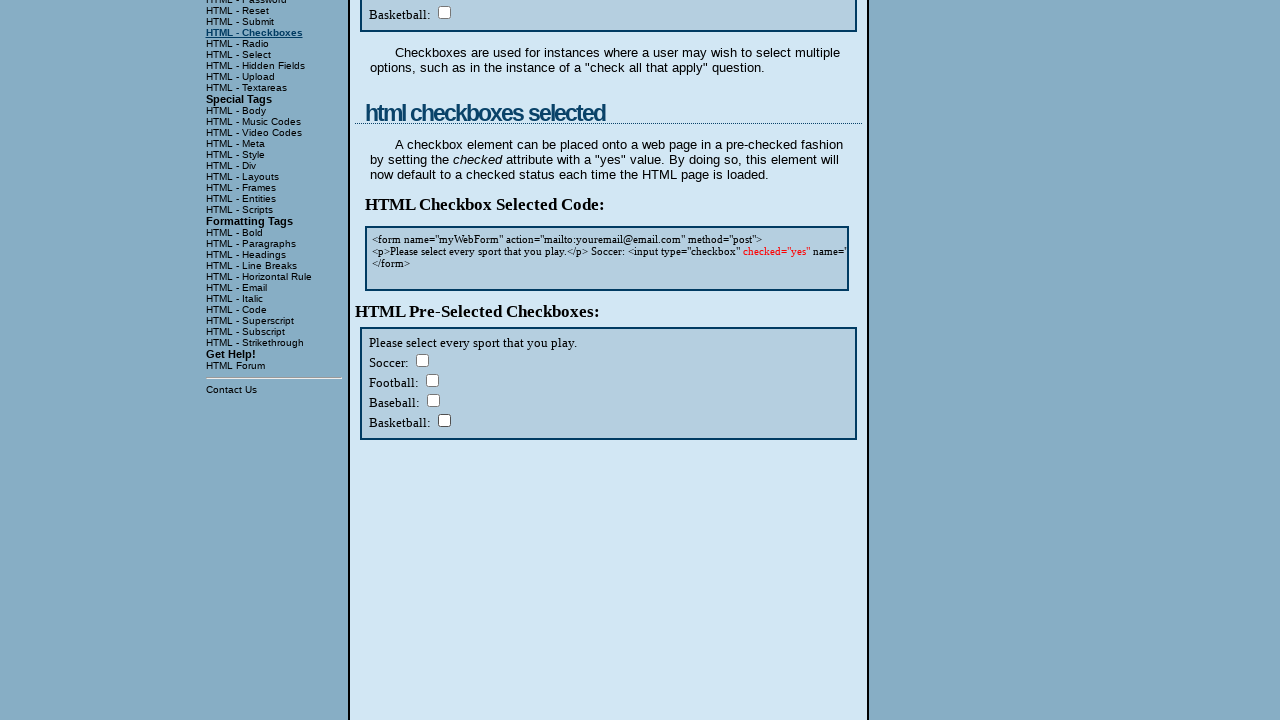

Waited 500ms before selecting a visible unselected checkbox
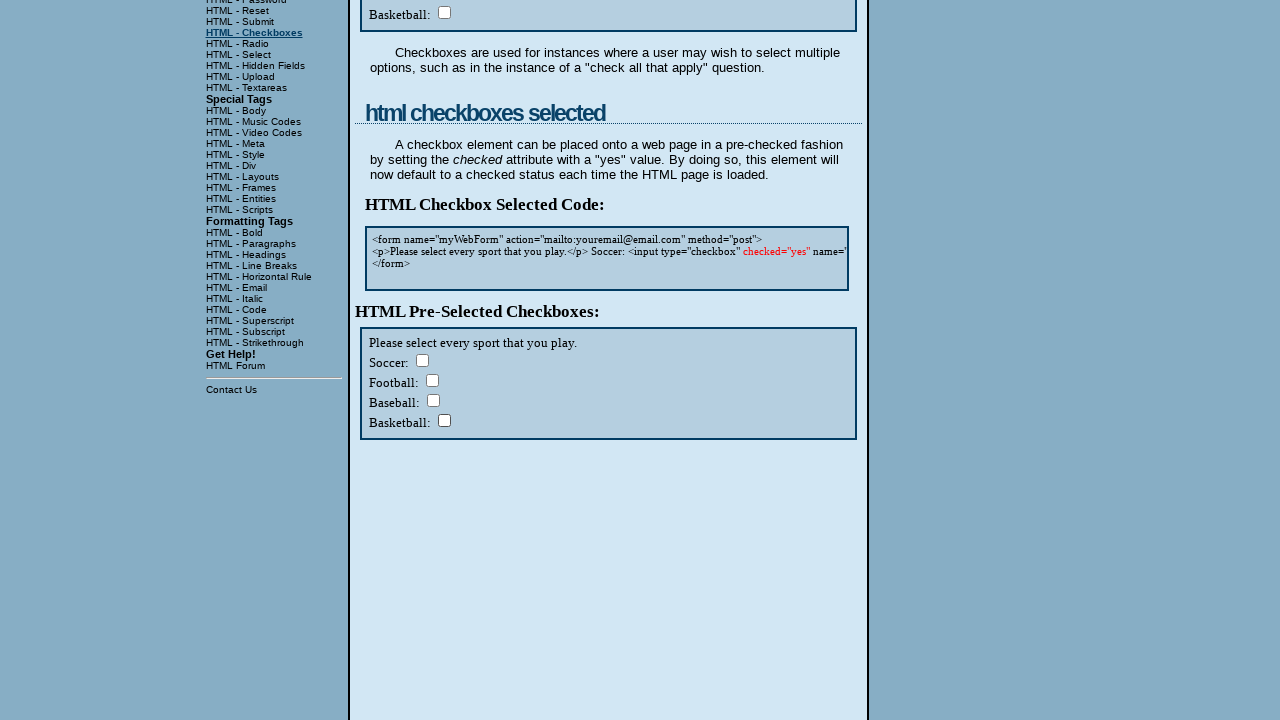

Selected a visible unselected checkbox at (422, 360) on xpath=//html/body/table[3]/tbody/tr[1]/td[2]/table/tbody/tr/td/div[6]/input >> n
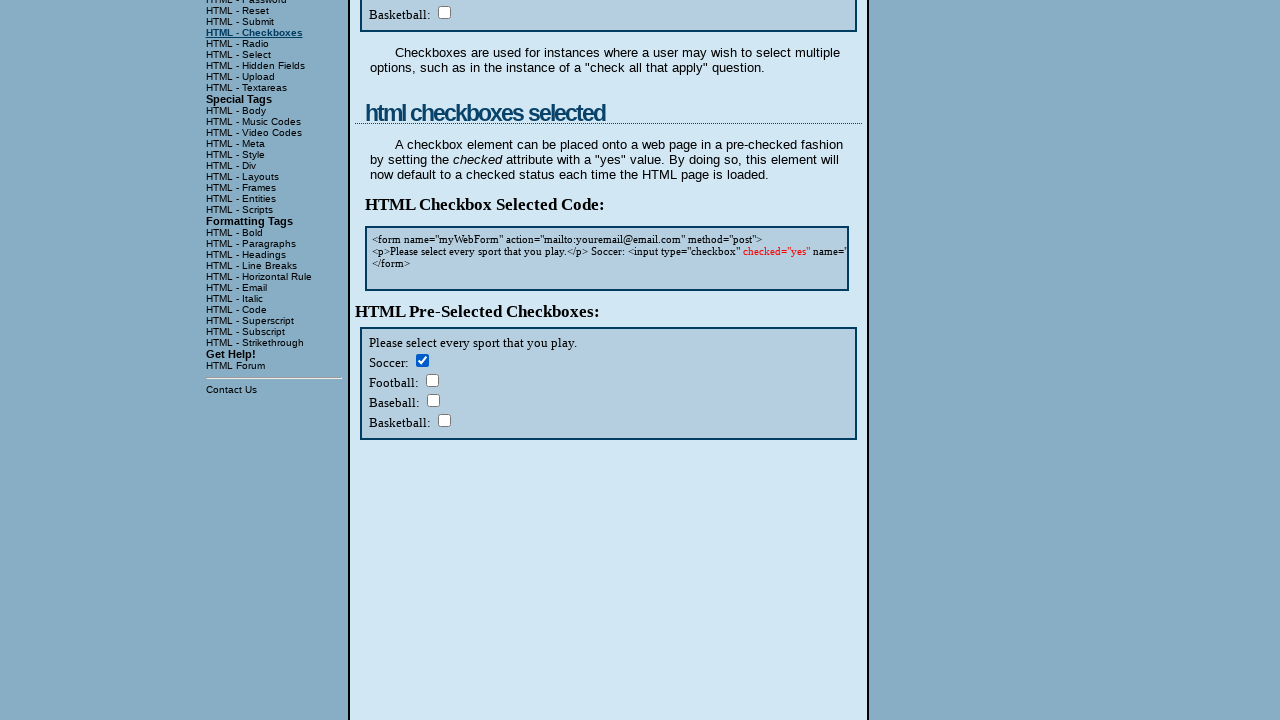

Waited 500ms after checkbox interaction
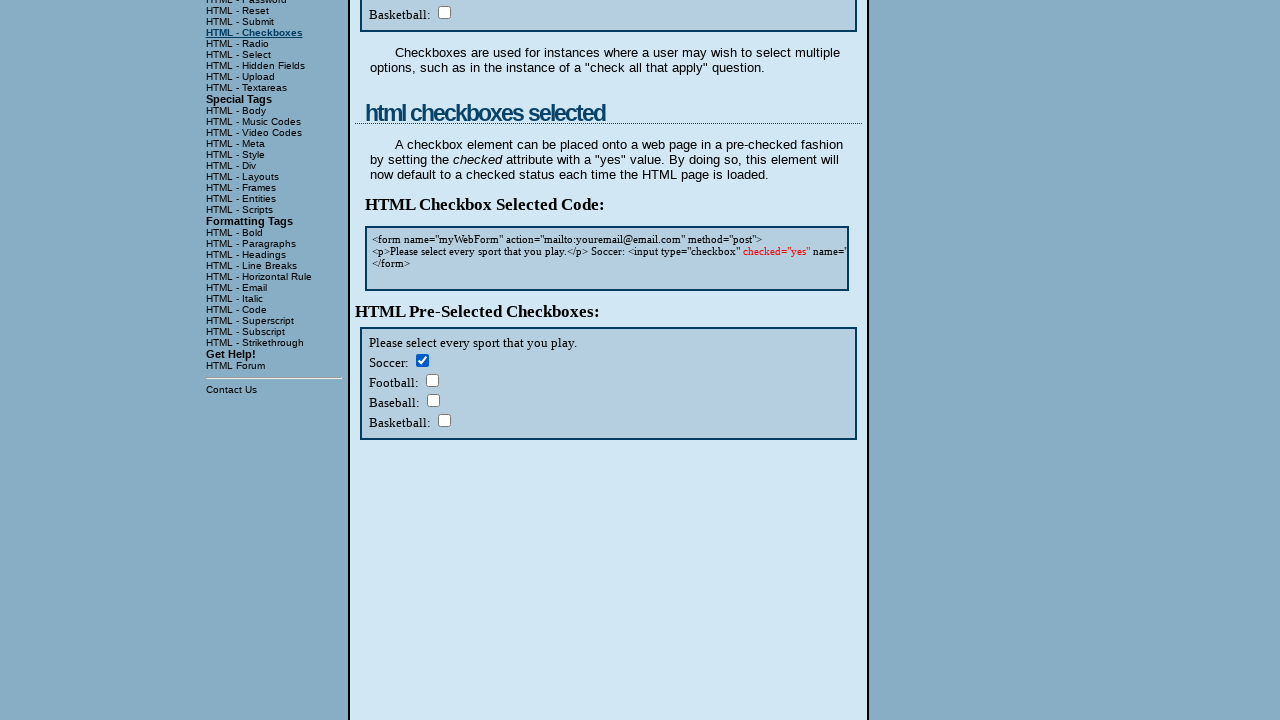

Waited 500ms before selecting a visible unselected checkbox
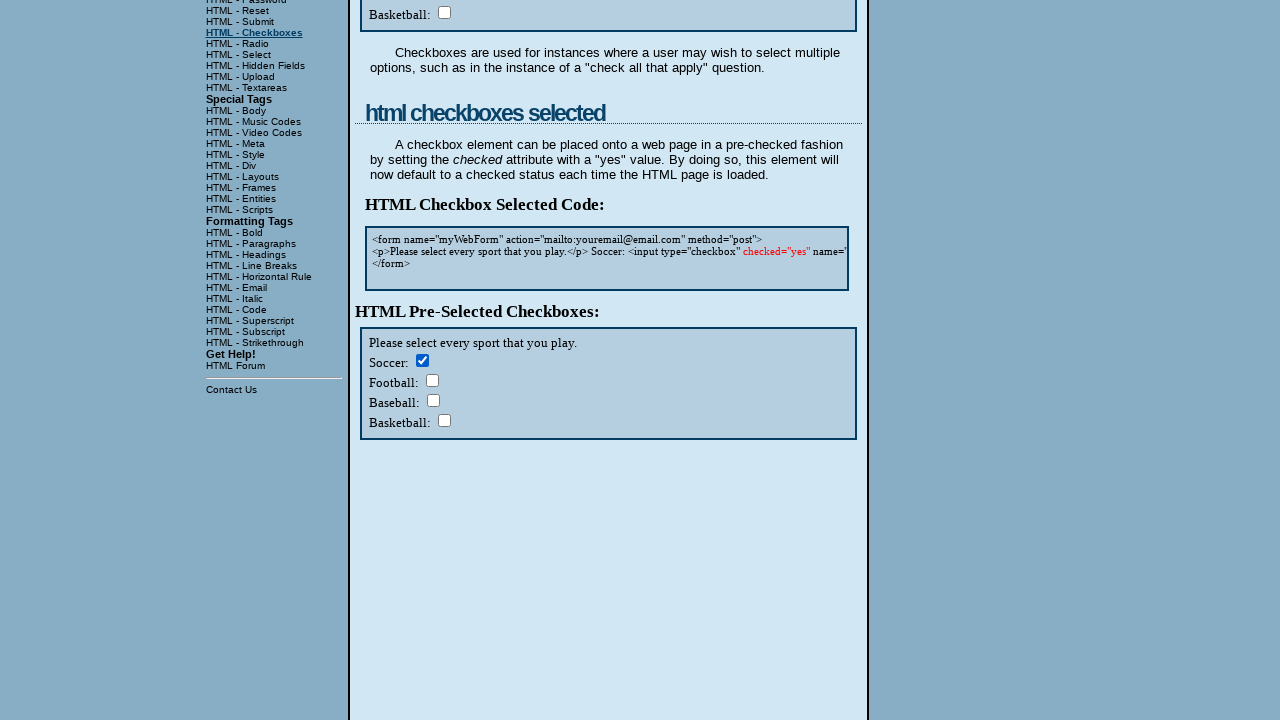

Selected a visible unselected checkbox at (432, 380) on xpath=//html/body/table[3]/tbody/tr[1]/td[2]/table/tbody/tr/td/div[6]/input >> n
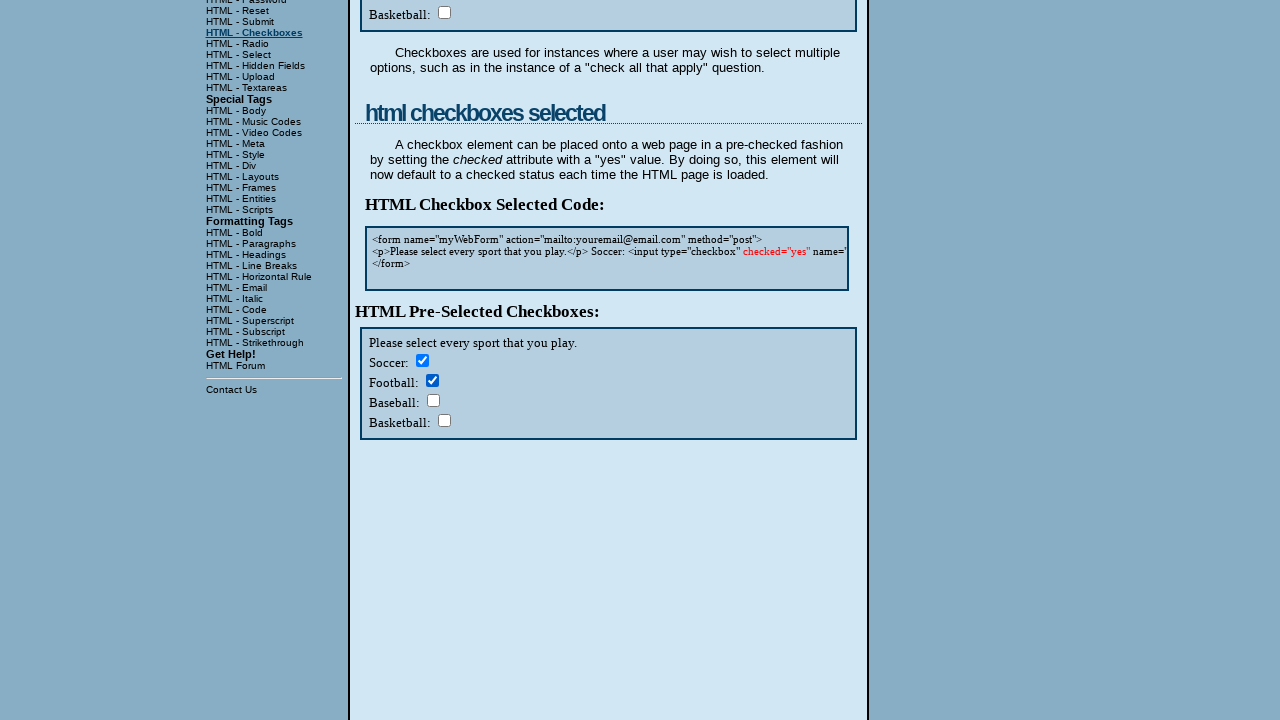

Waited 500ms after checkbox interaction
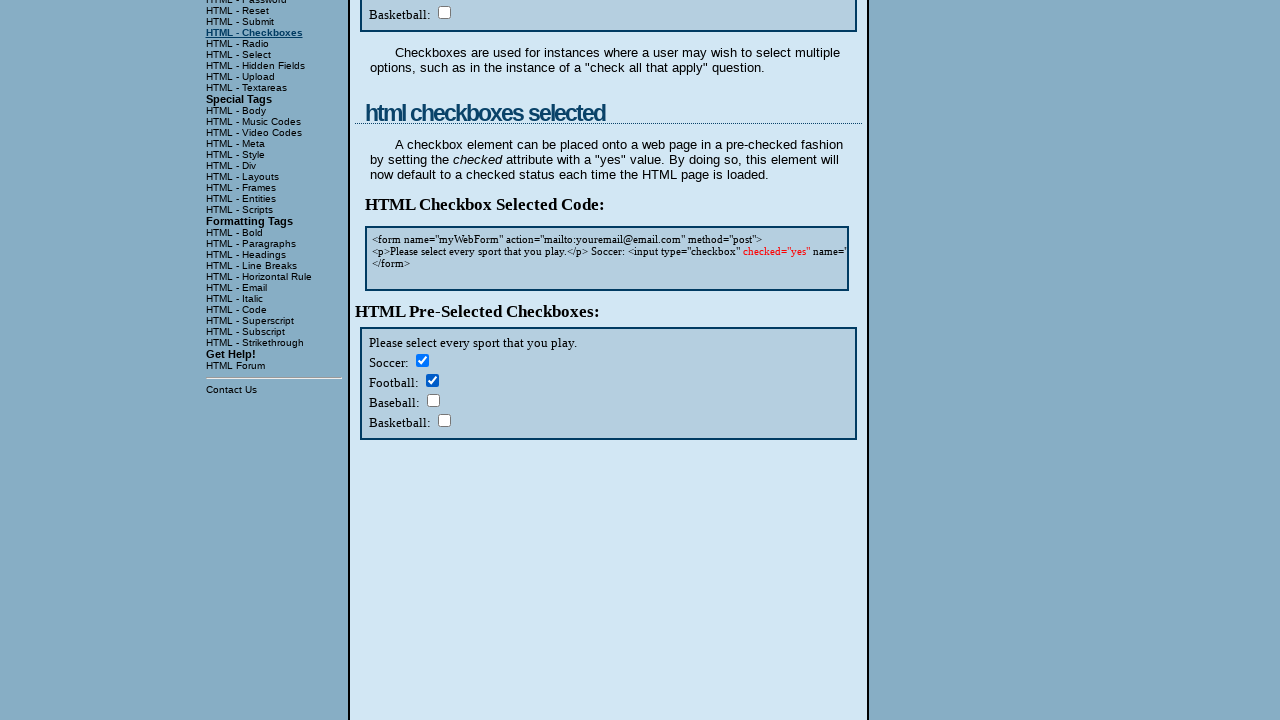

Waited 500ms before selecting a visible unselected checkbox
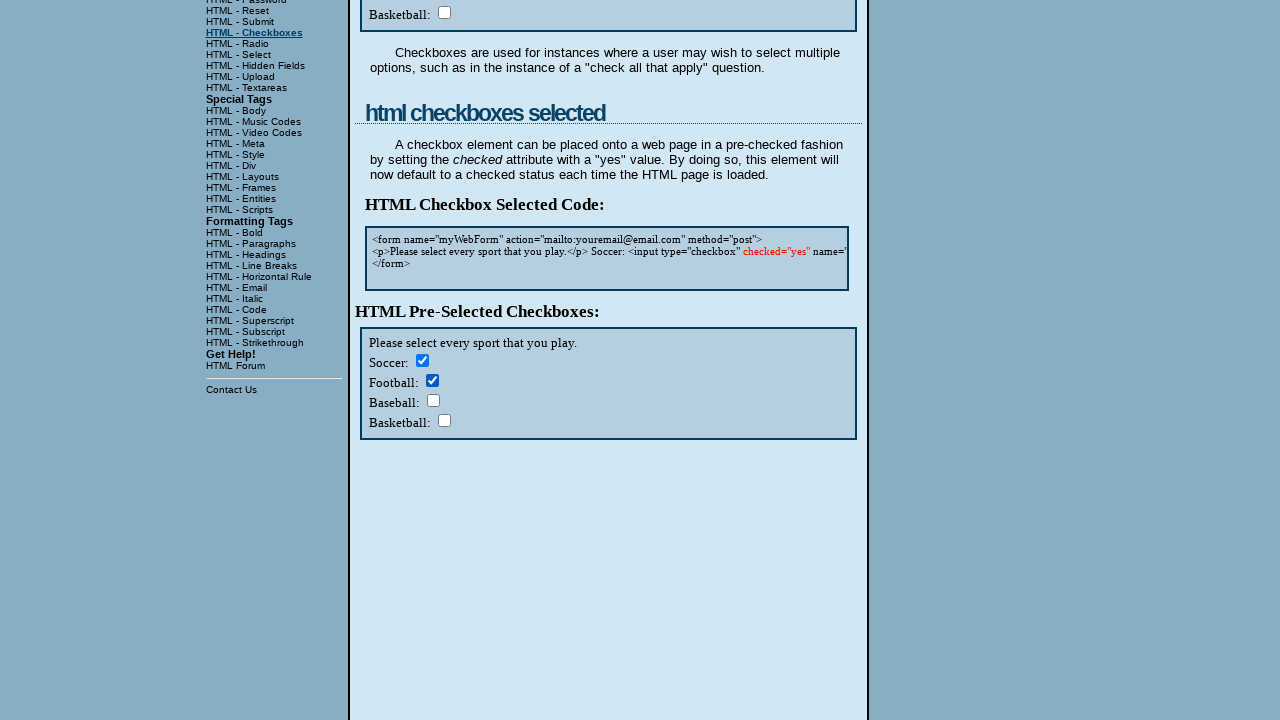

Selected a visible unselected checkbox at (433, 400) on xpath=//html/body/table[3]/tbody/tr[1]/td[2]/table/tbody/tr/td/div[6]/input >> n
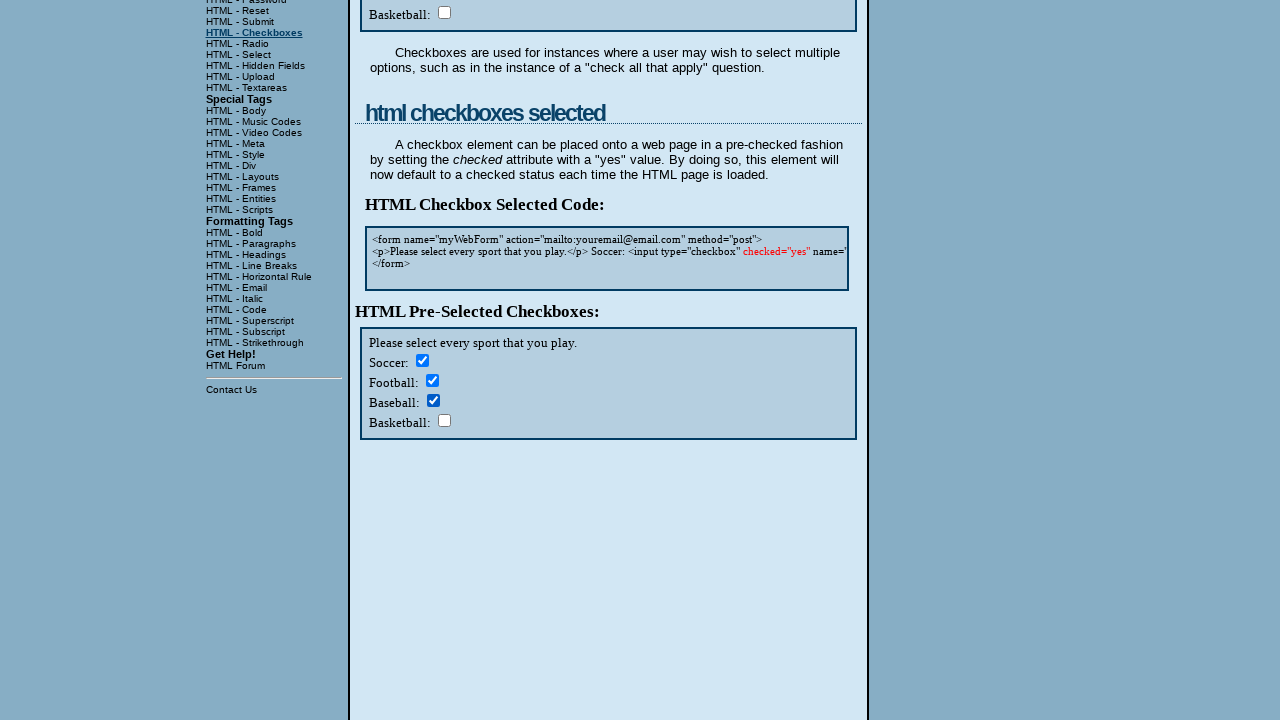

Waited 500ms after checkbox interaction
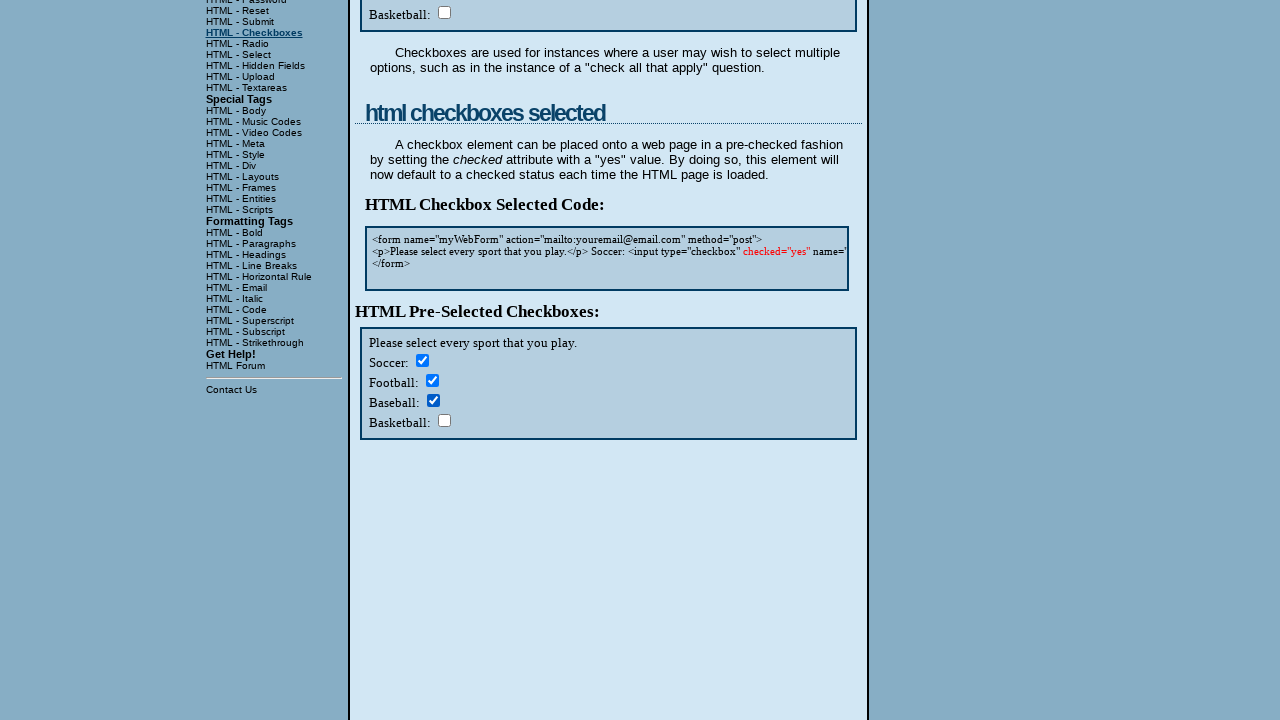

Waited 500ms before selecting a visible unselected checkbox
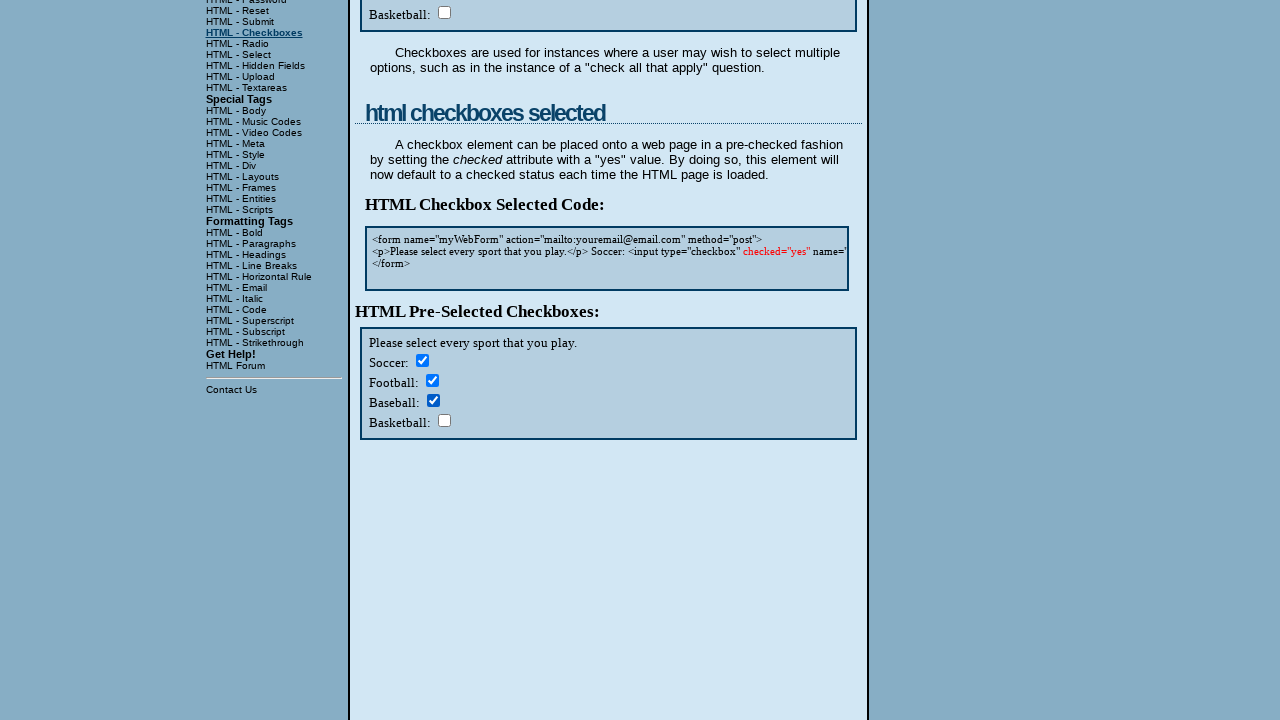

Selected a visible unselected checkbox at (444, 420) on xpath=//html/body/table[3]/tbody/tr[1]/td[2]/table/tbody/tr/td/div[6]/input >> n
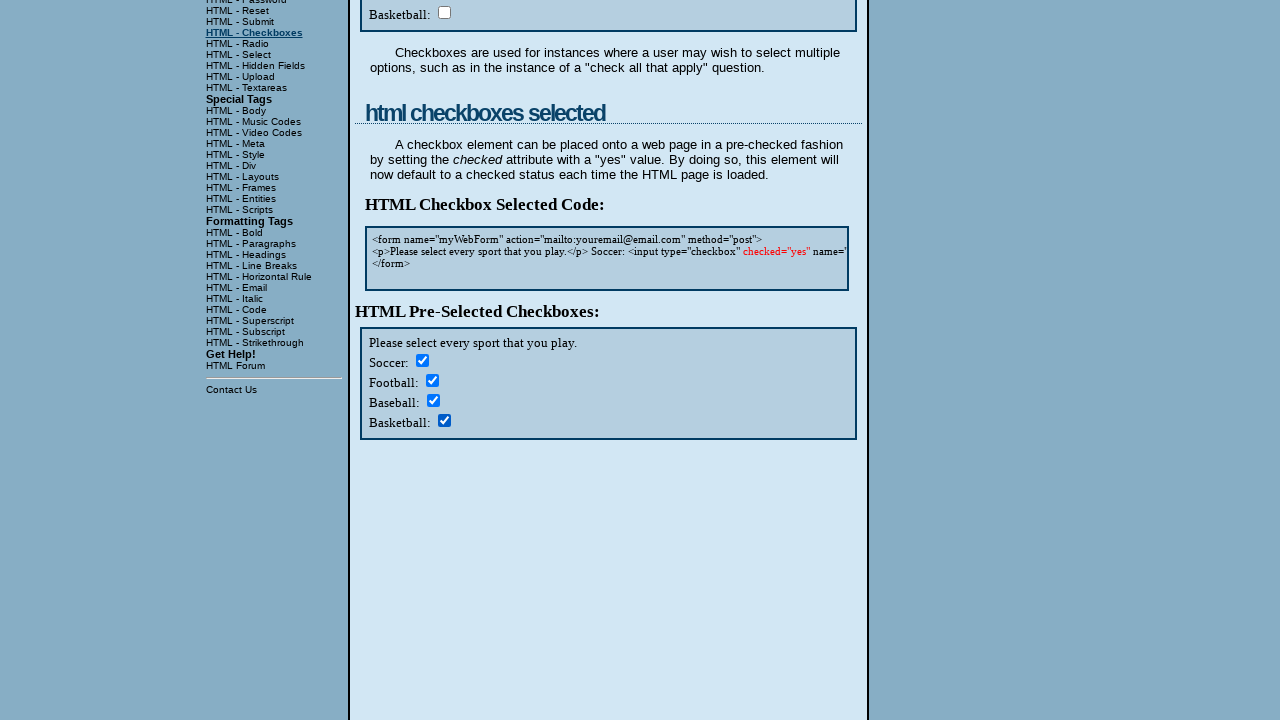

Waited 500ms after checkbox interaction
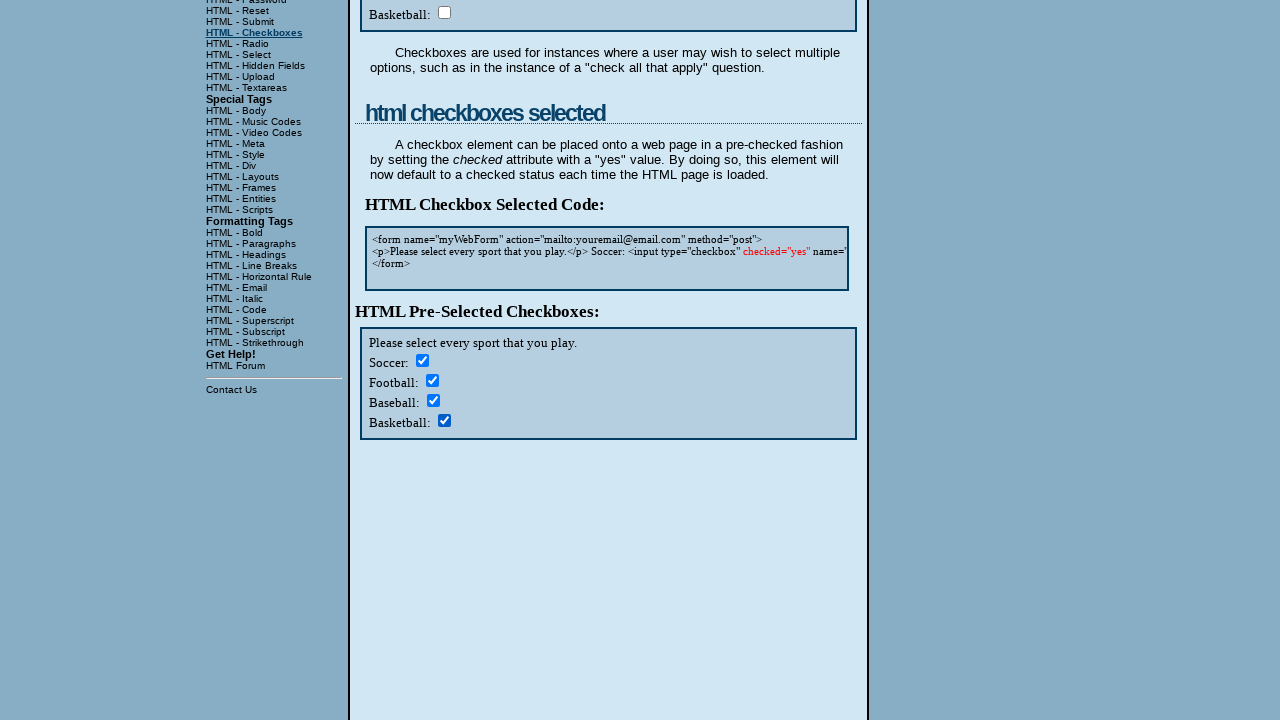

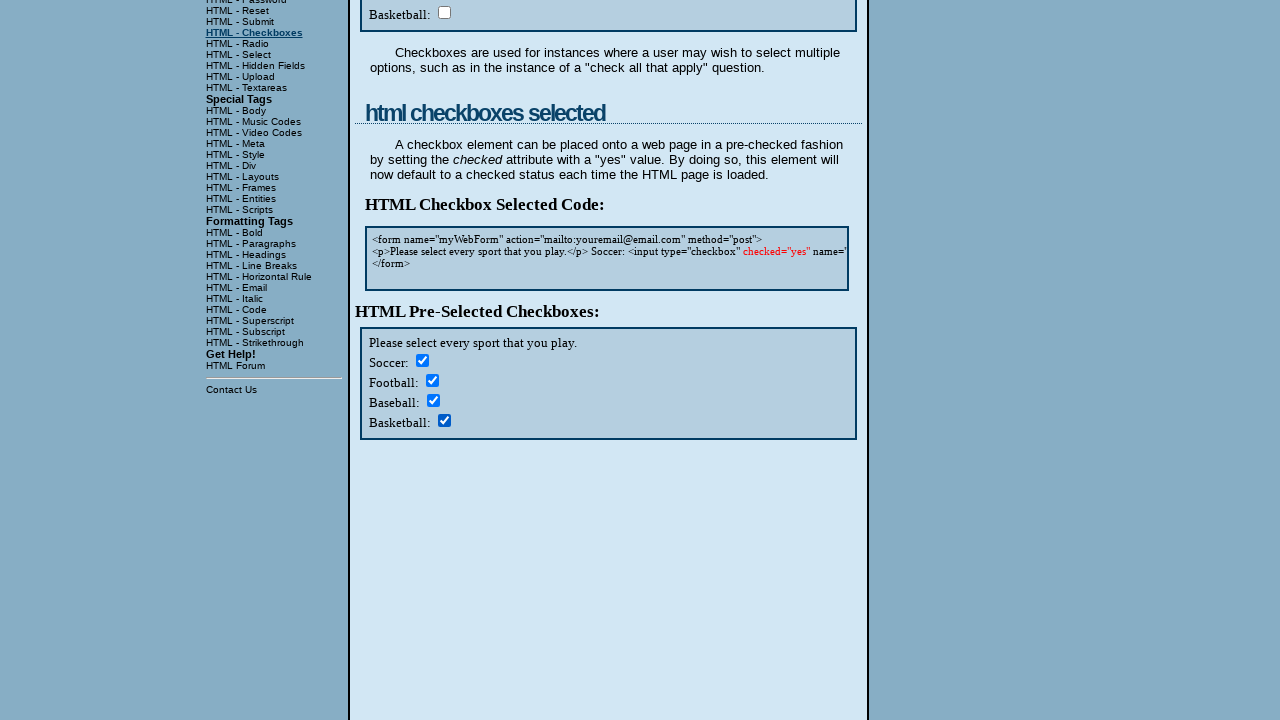